Tests navigation to the "탐나수" (seafood/water products) category by clicking the corresponding top menu item

Starting URL: https://mall.ejeju.net/main/index.do

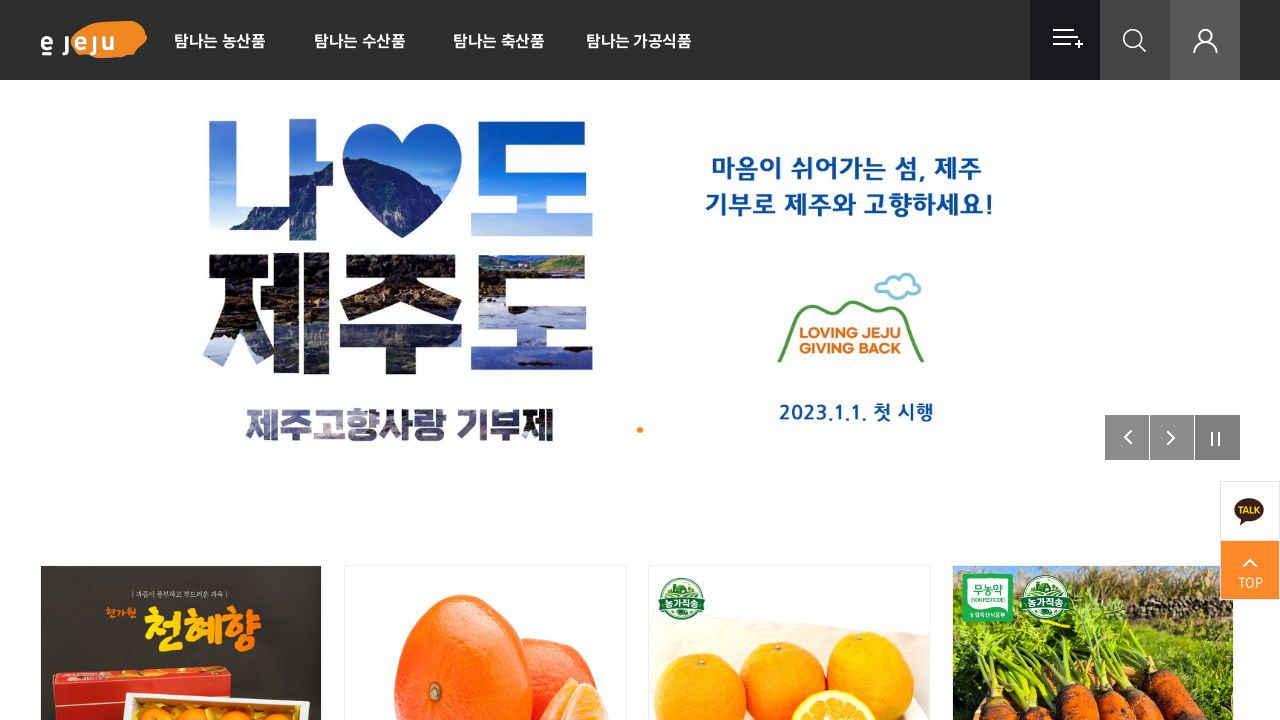

Clicked on the '탐나수' (seafood/water products) category menu item at (499, 40) on xpath=//*[@id="gnb"]/ul[2]/li[1]/ul/li[3]/a
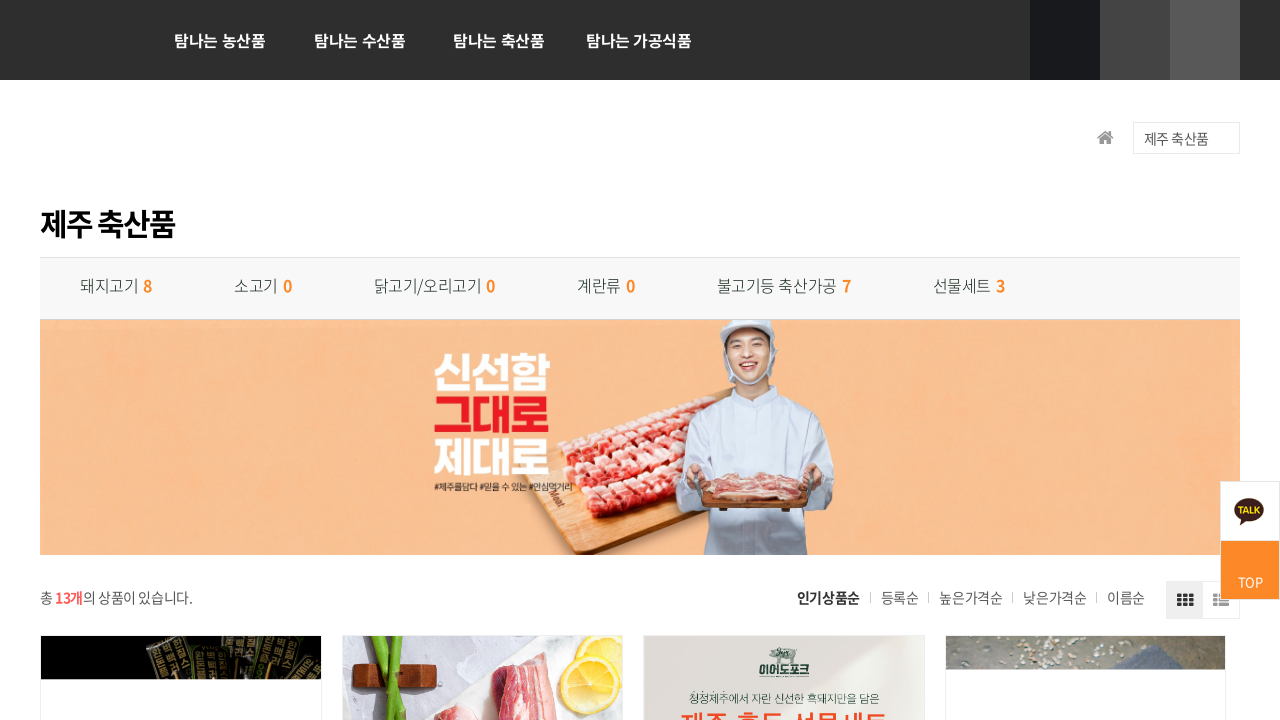

Category page loaded successfully
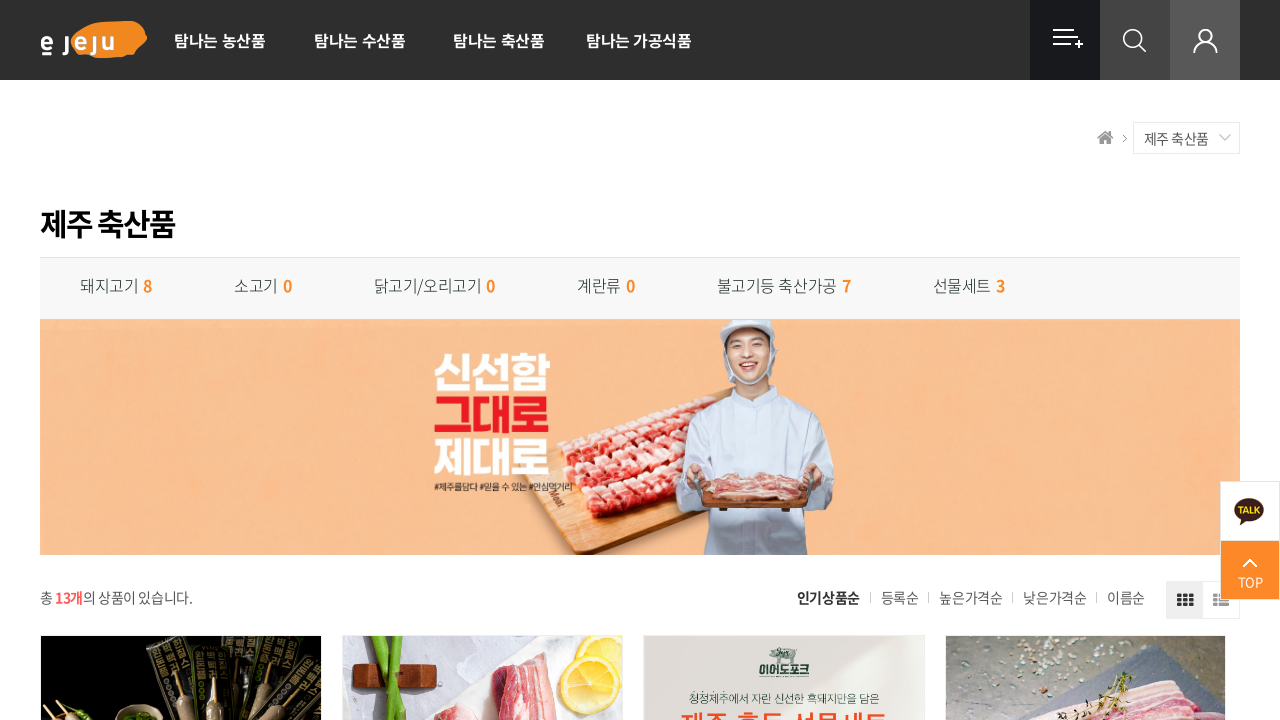

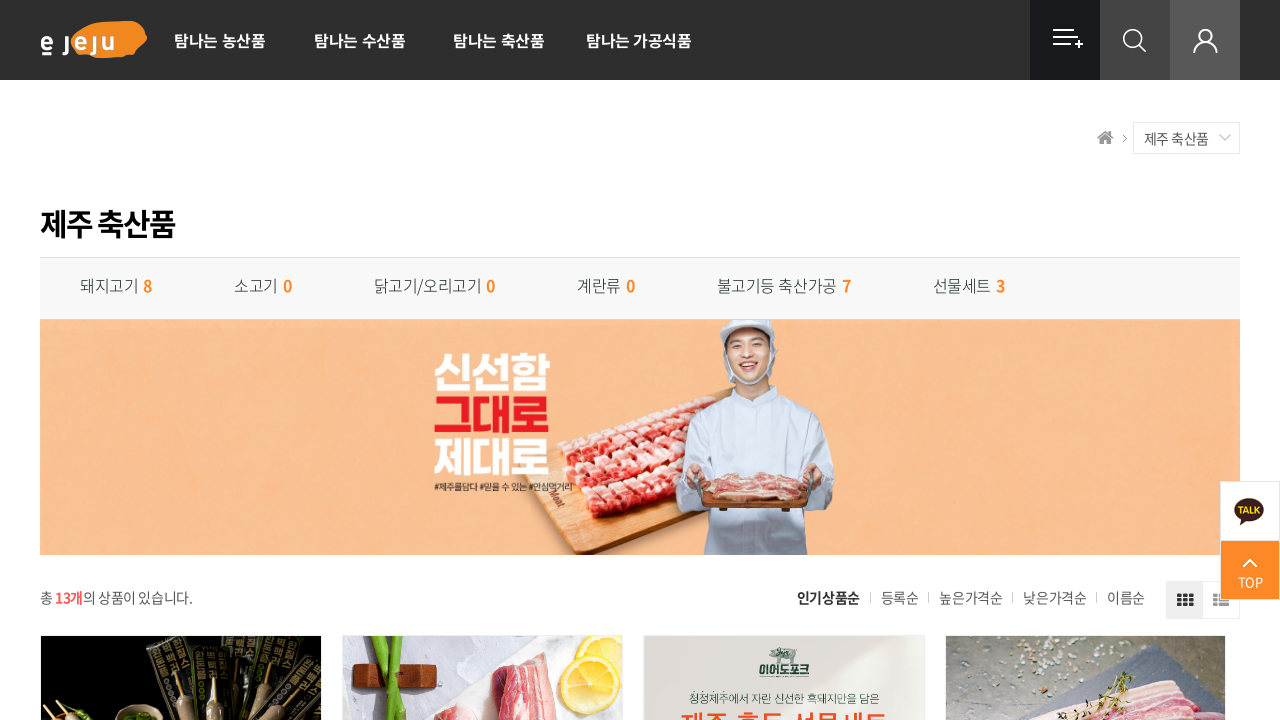